Tests dynamic content loading by clicking a button and waiting for text to appear after loading completes

Starting URL: https://the-internet.herokuapp.com/dynamic_loading/1

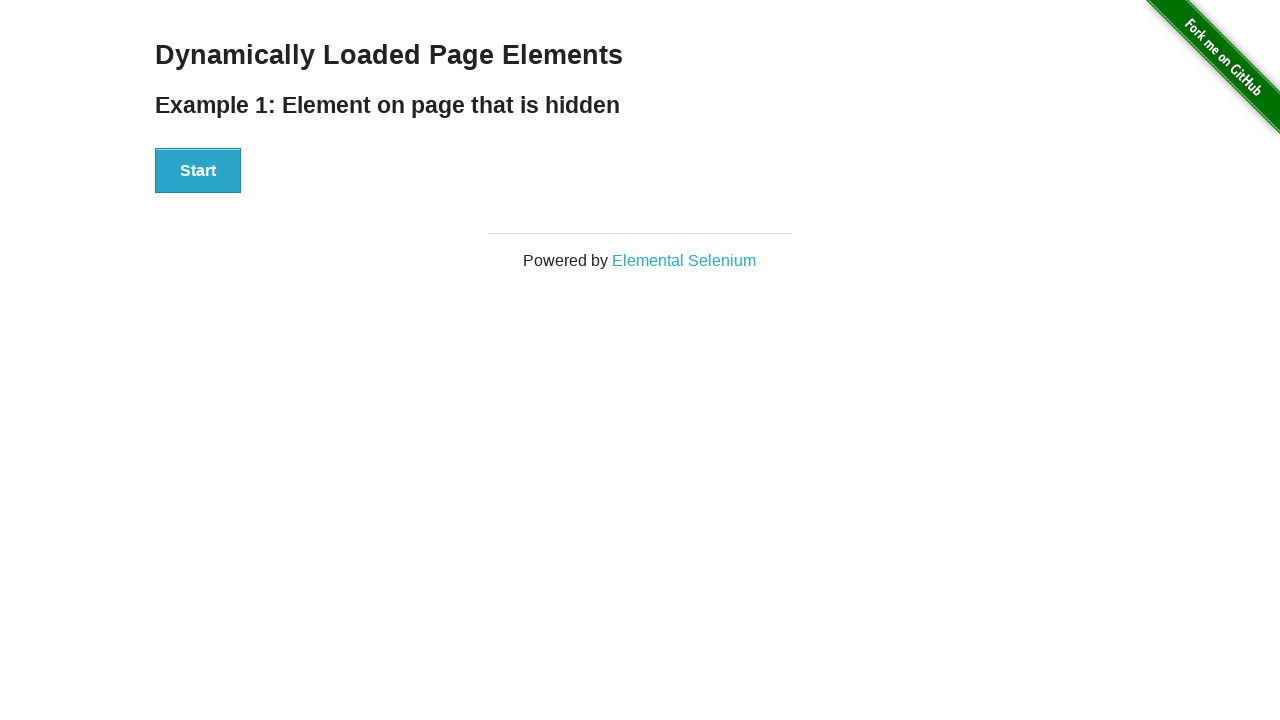

Clicked start button to trigger dynamic content loading at (198, 171) on xpath=//div[@id='start']/button
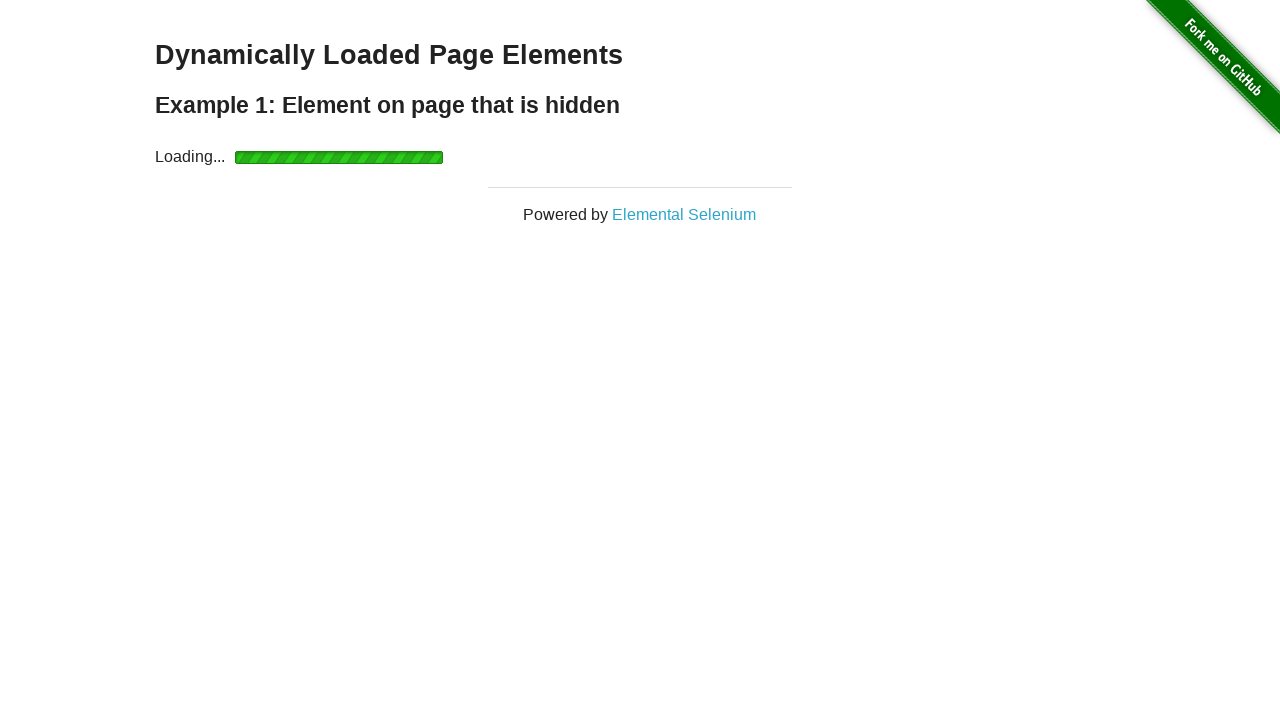

Dynamic content finished loading and finish text became visible
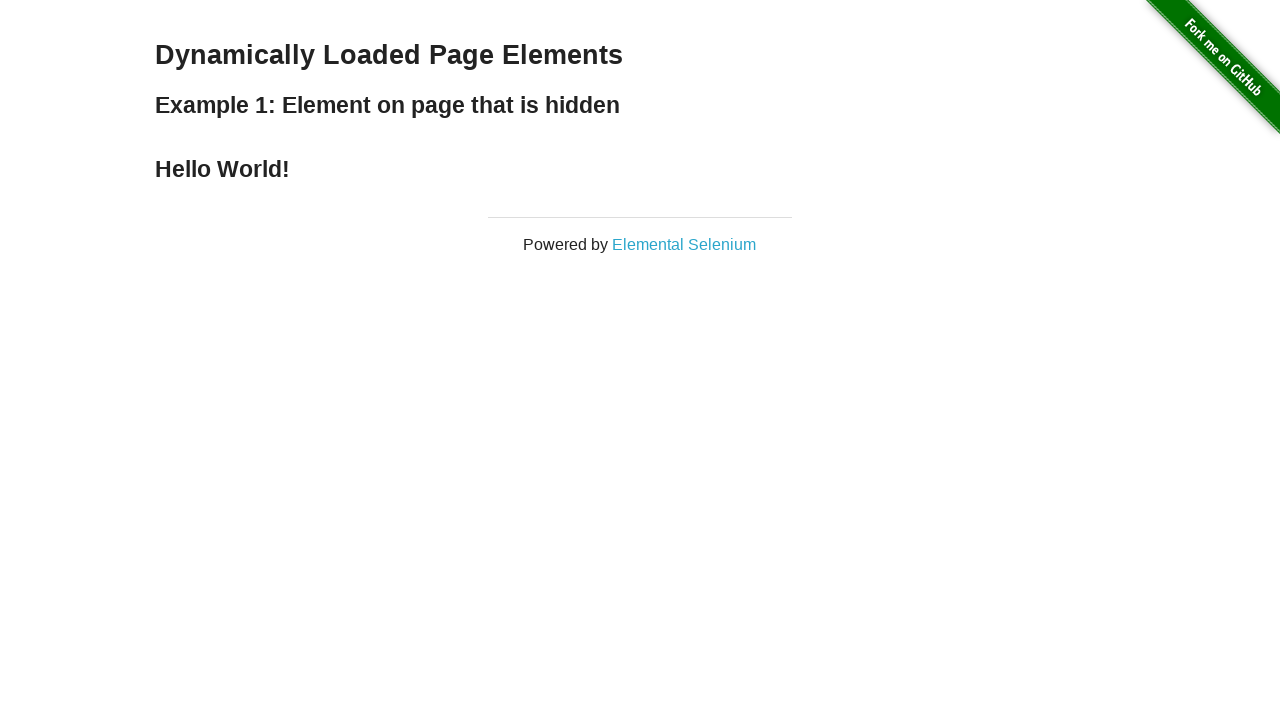

Located the finish text element
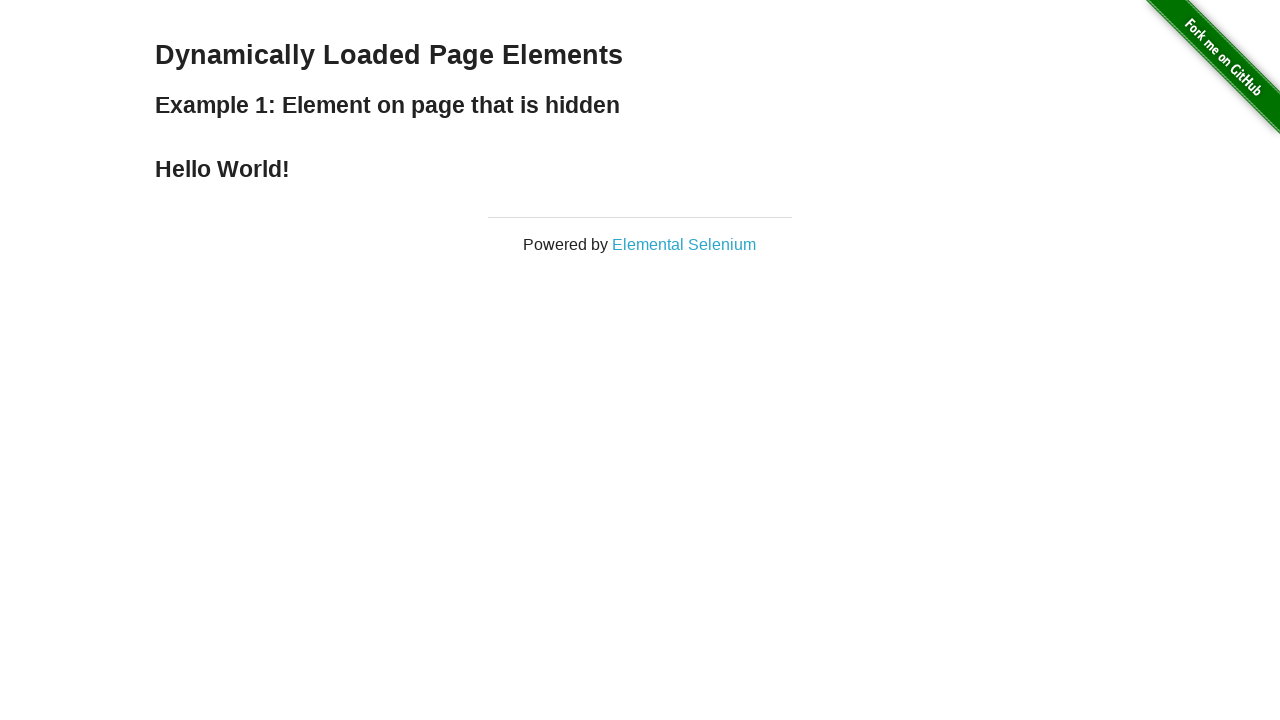

Retrieved and printed the finish text content
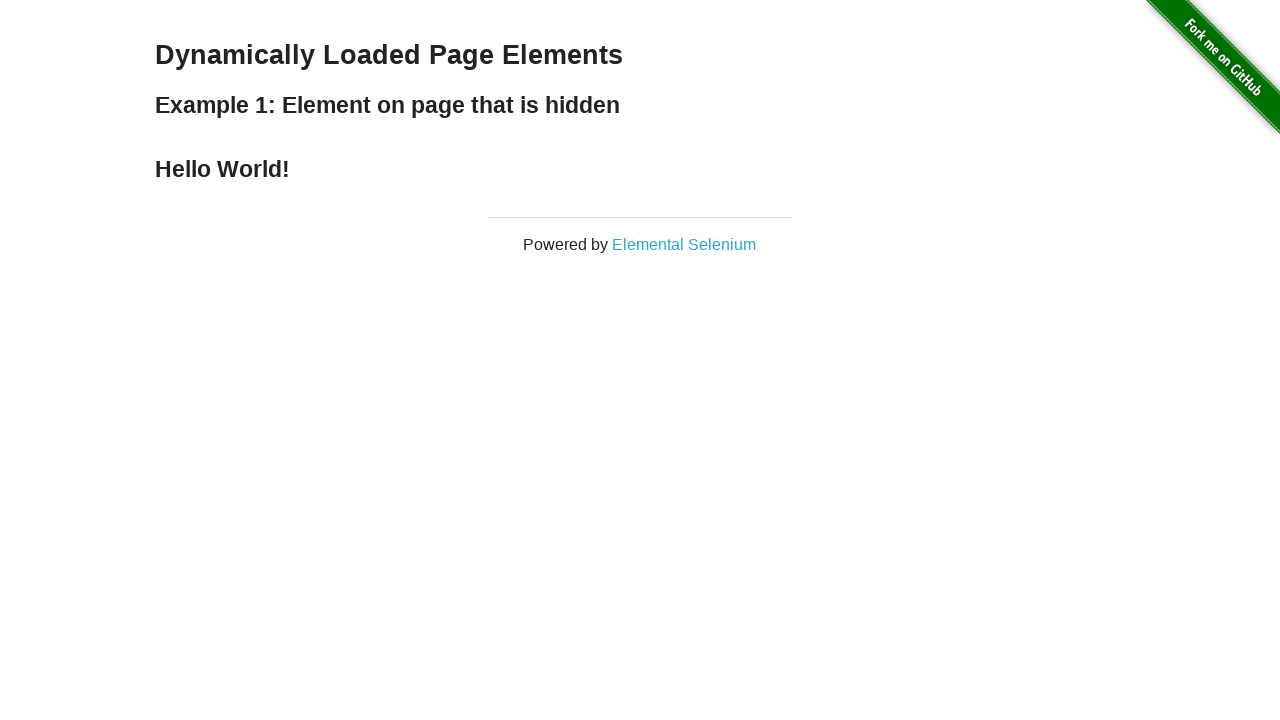

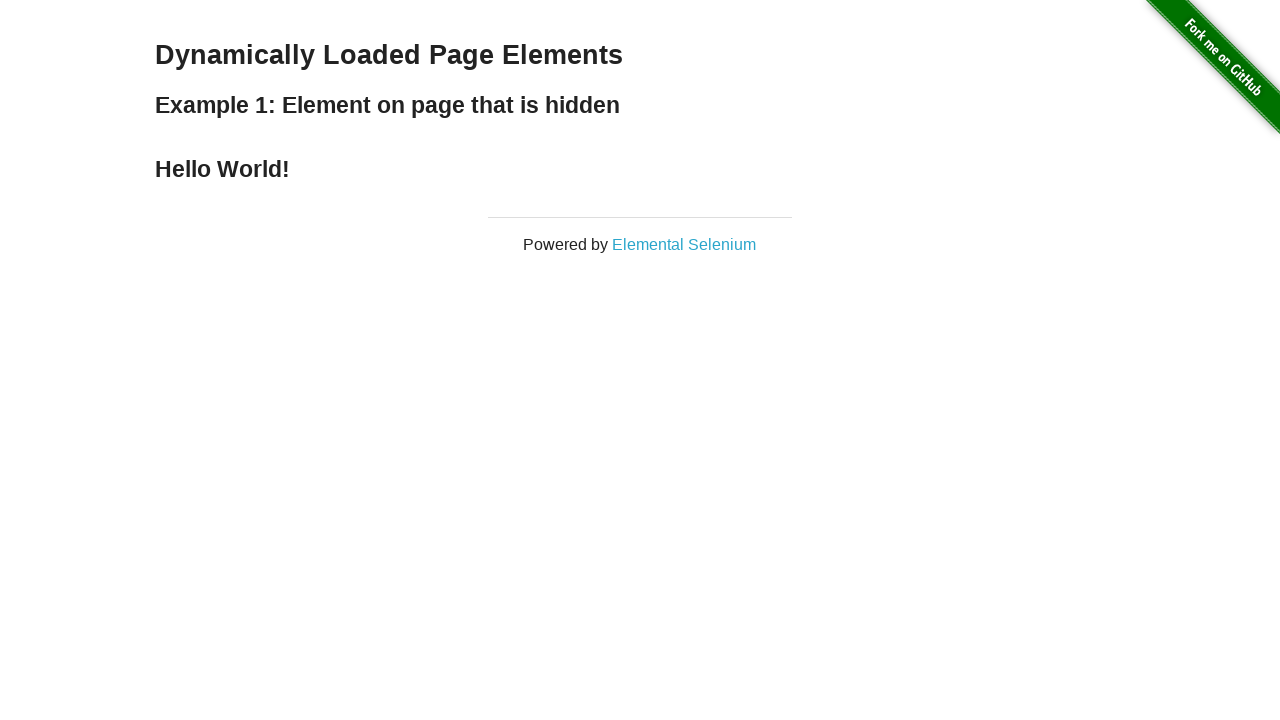